Tests dismissing a JavaScript alert by clicking Cancel/Dismiss

Starting URL: https://the-internet.herokuapp.com/

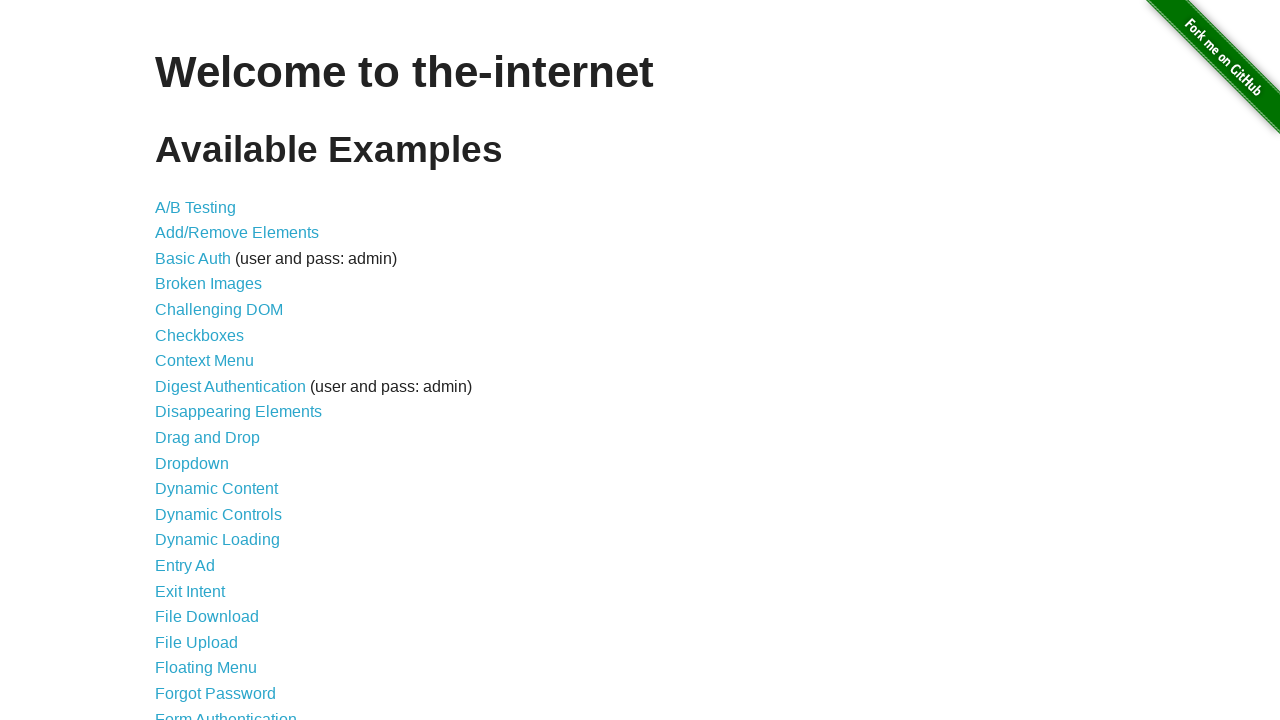

Clicked JavaScript Alerts link at (214, 361) on a[href='/javascript_alerts']
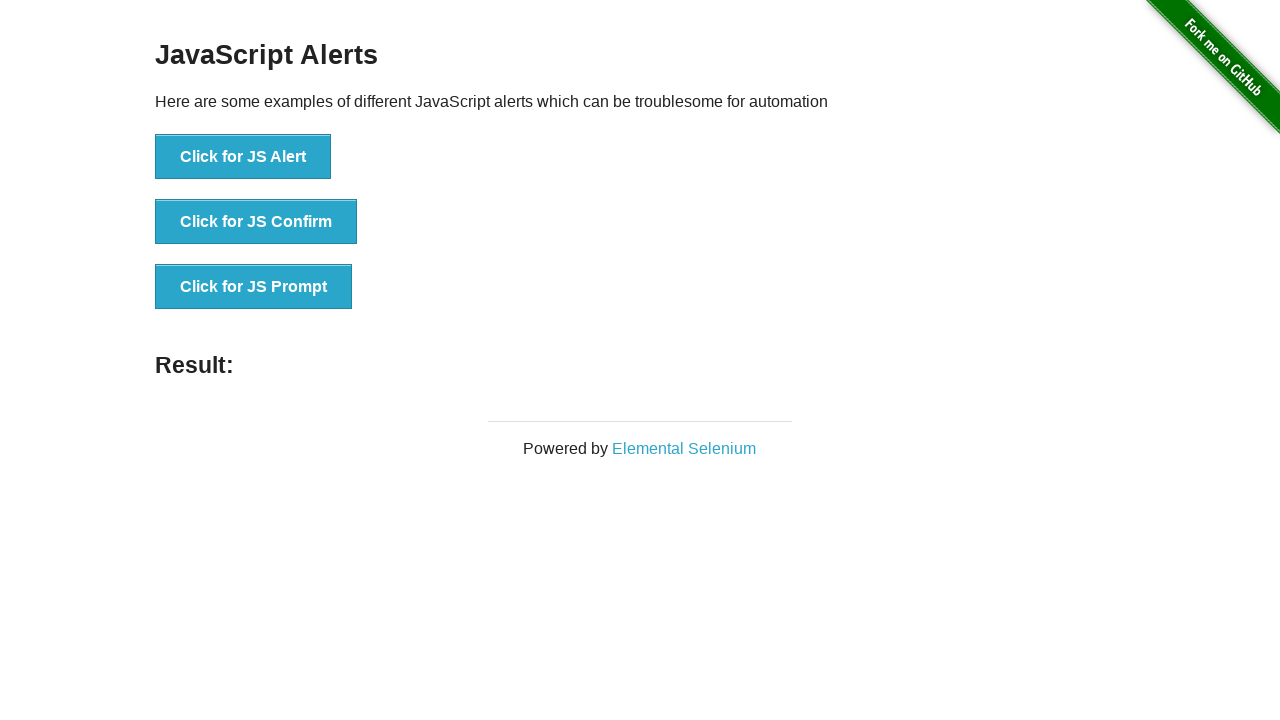

Set up dialog handler to dismiss alerts
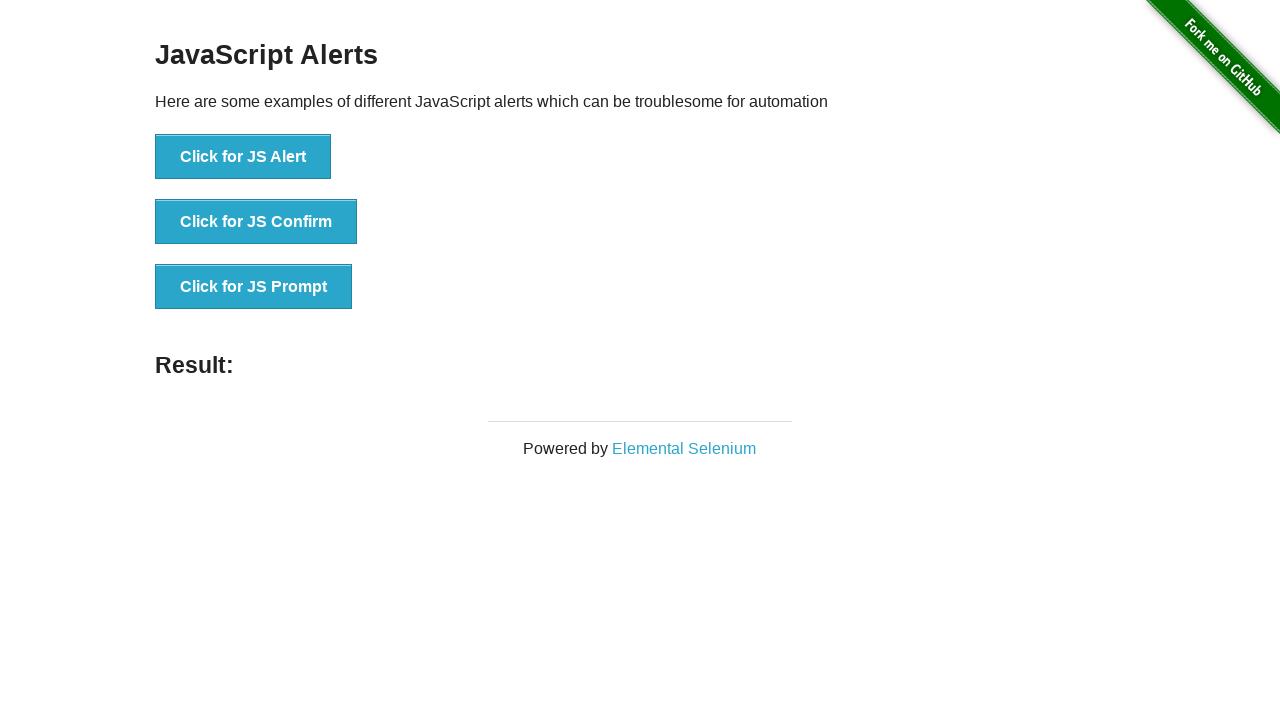

Clicked JS Alert button to trigger alert at (243, 157) on button[onclick='jsAlert()']
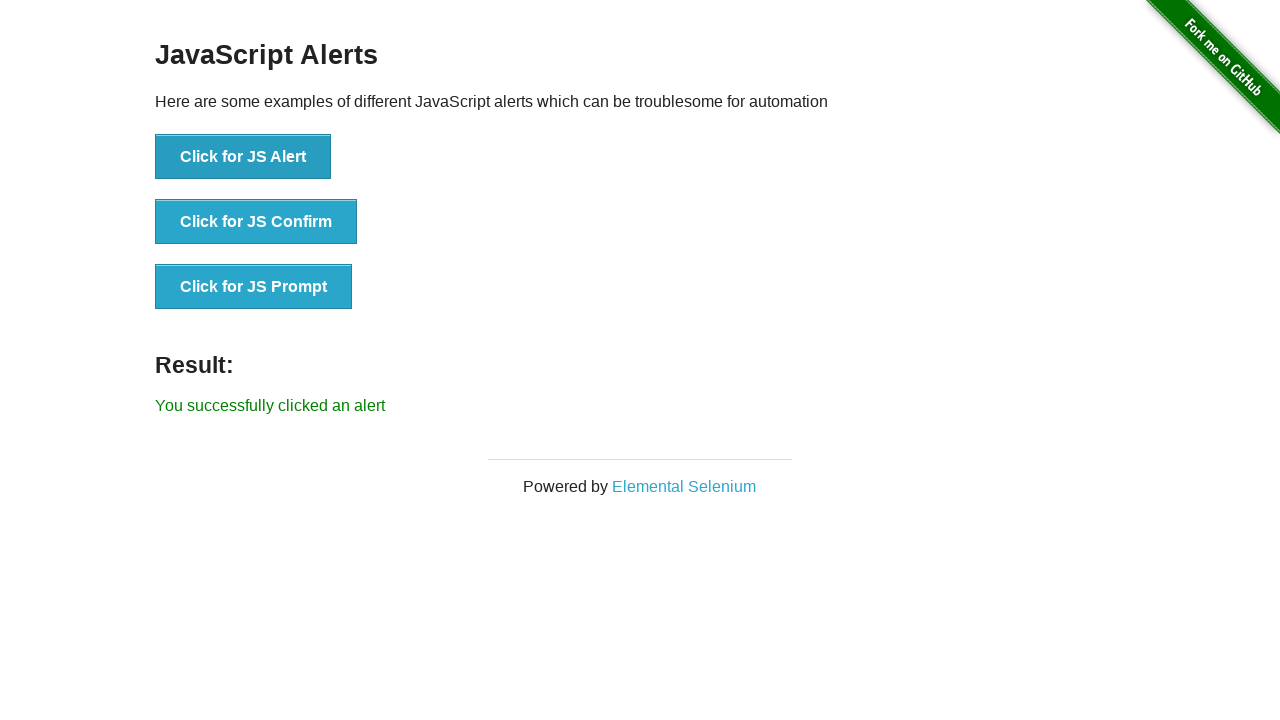

Result element appeared after dismissing alert
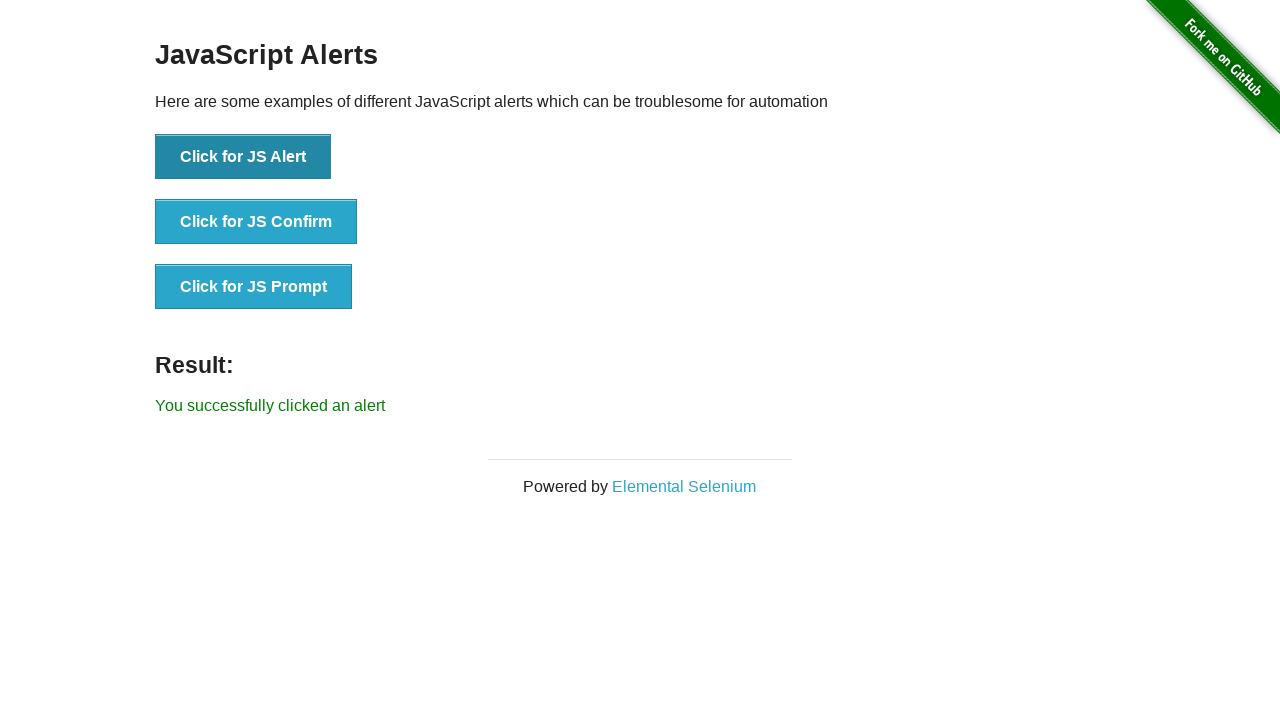

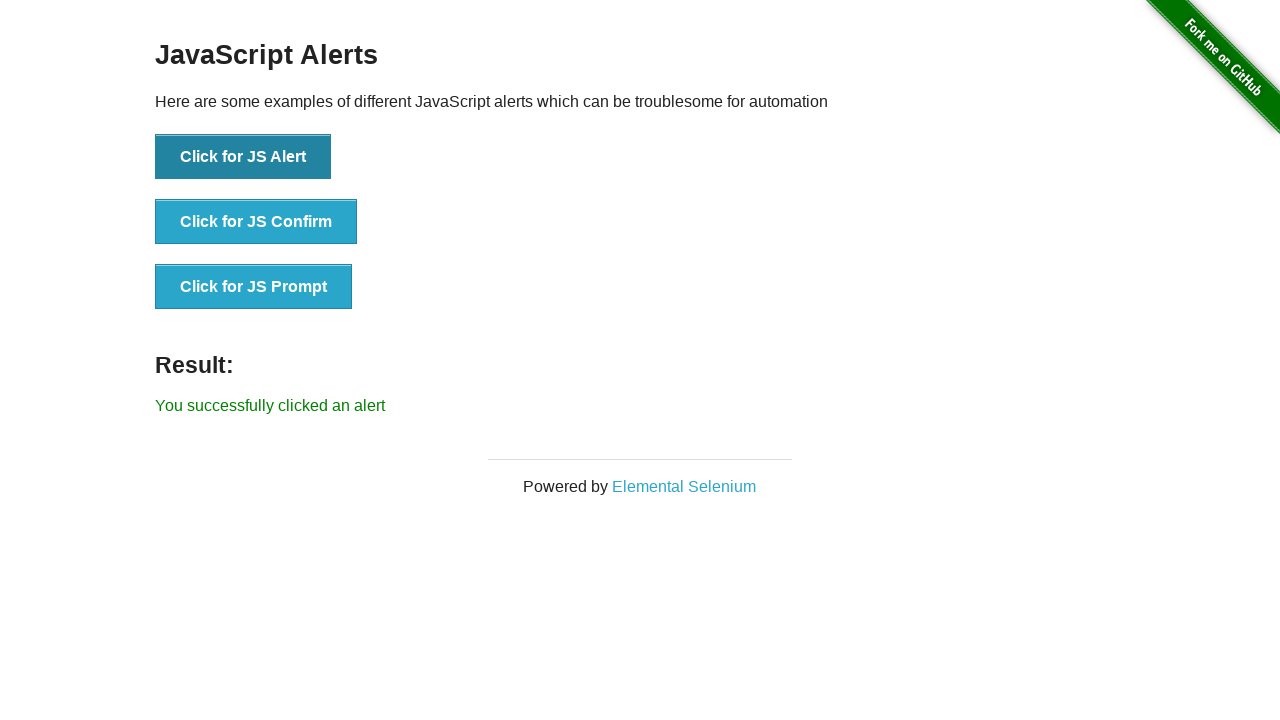